Navigates to the login page and verifies the Elemental Selenium link has the correct href attribute

Starting URL: https://the-internet.herokuapp.com/

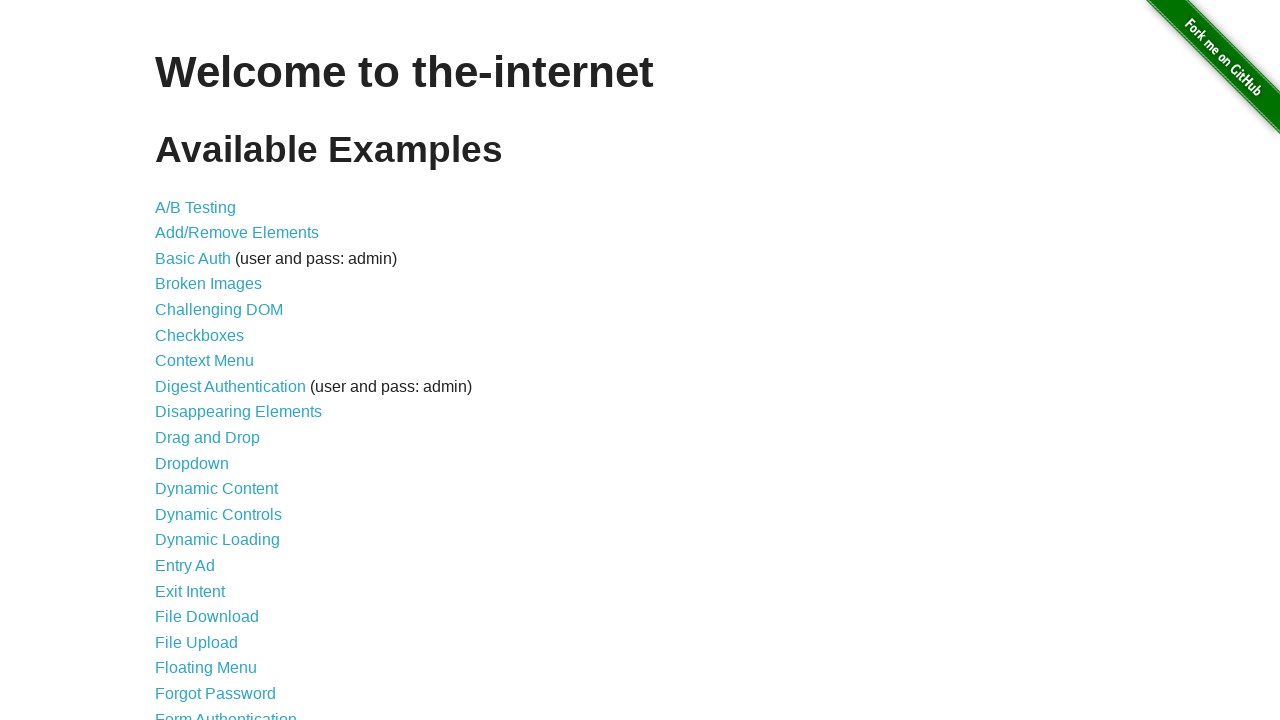

Clicked on Form Authentication link to navigate to login page at (226, 712) on xpath=//*[@id="content"]/ul/li[21]/a
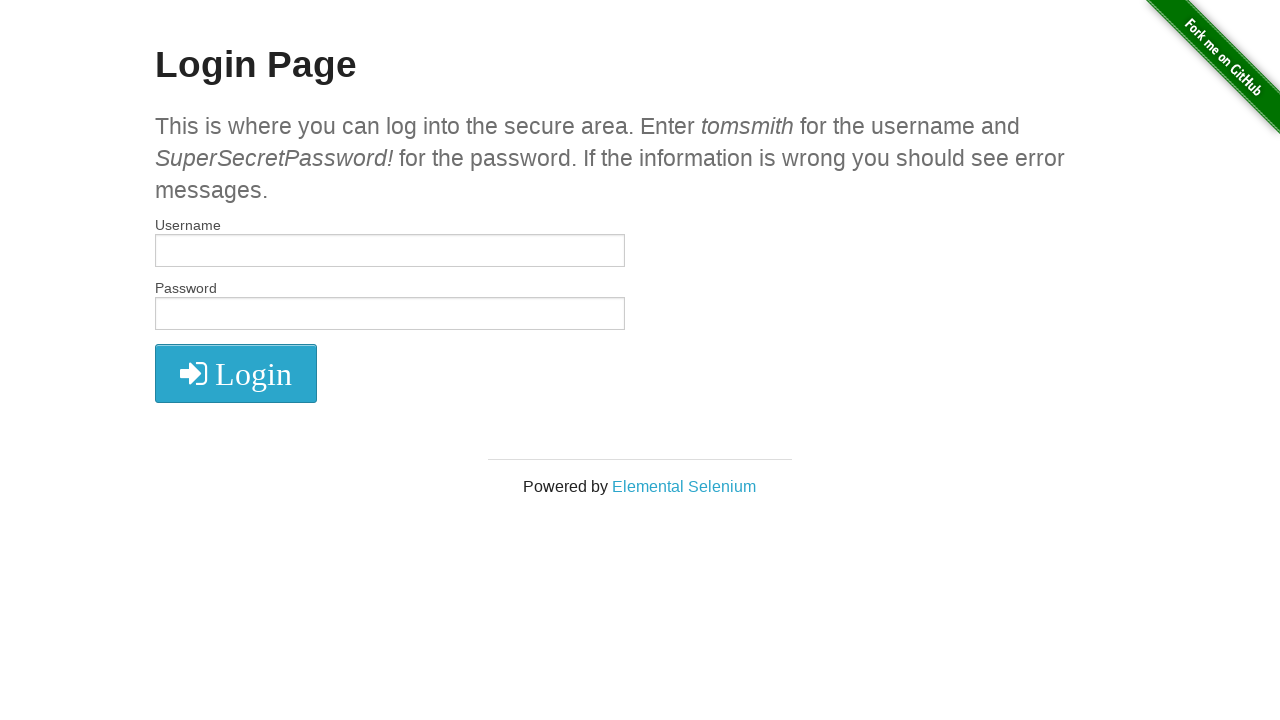

Elemental Selenium link became visible on the page
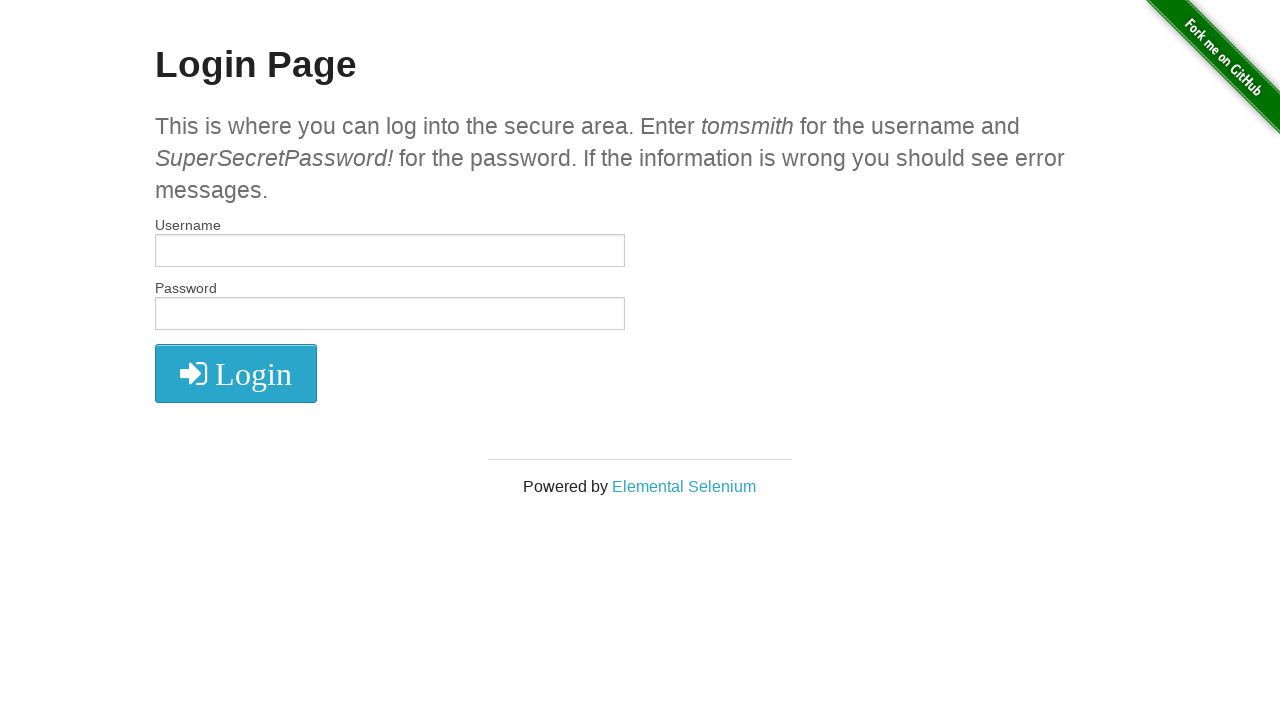

Verified Elemental Selenium link has correct href attribute: http://elementalselenium.com/
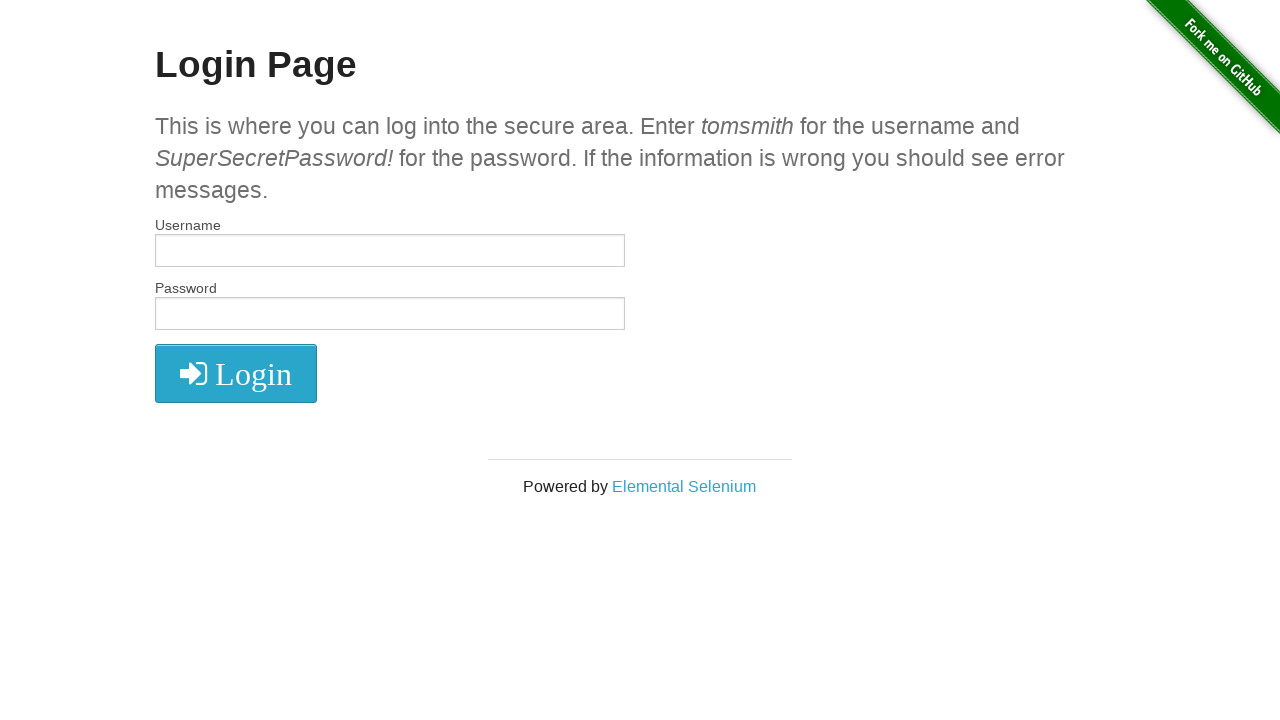

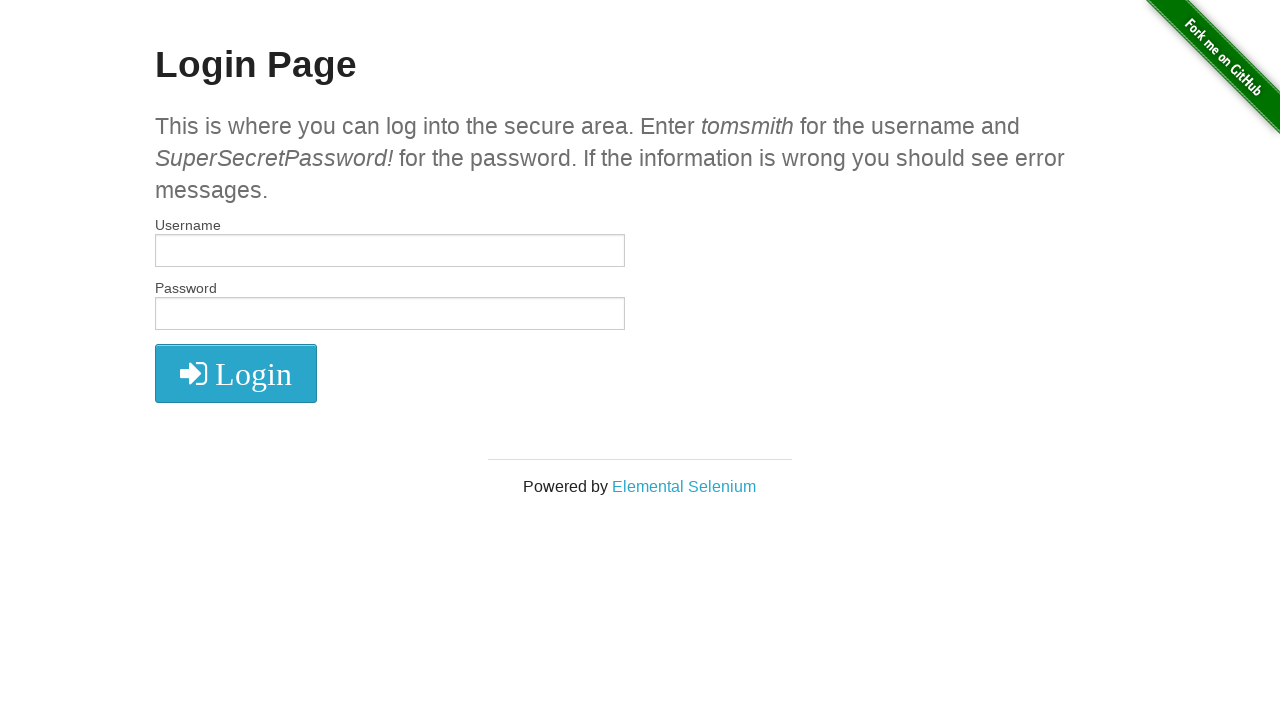